Tests double-click functionality on a button element

Starting URL: https://artoftesting.com/samplesiteforselenium

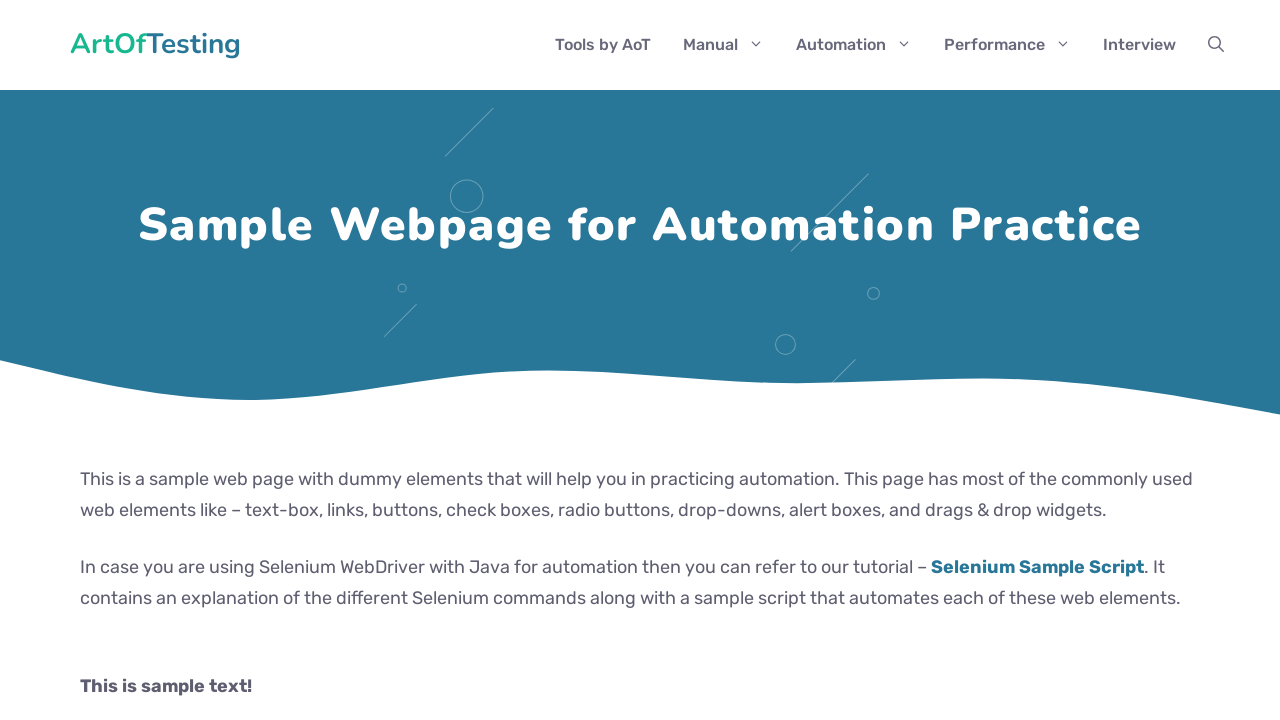

Navigated to sample test site
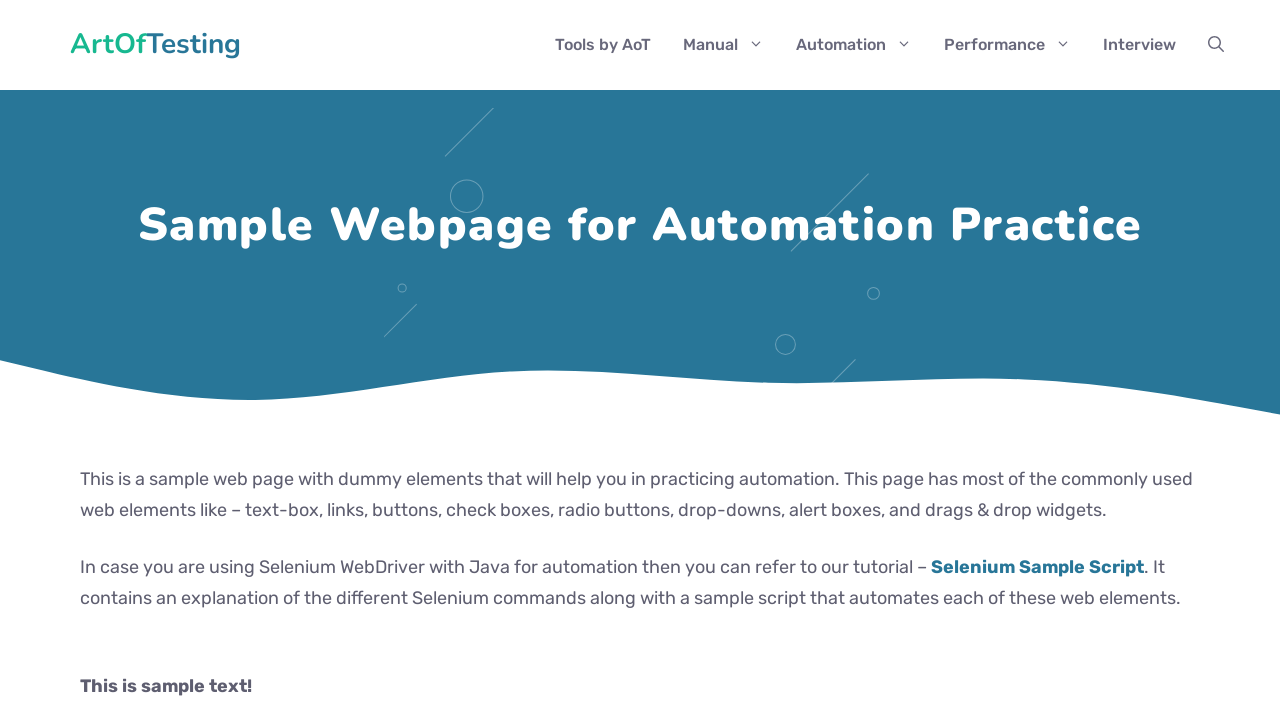

Double-clicked the button element with ID 'dblClkBtn' at (242, 361) on #dblClkBtn
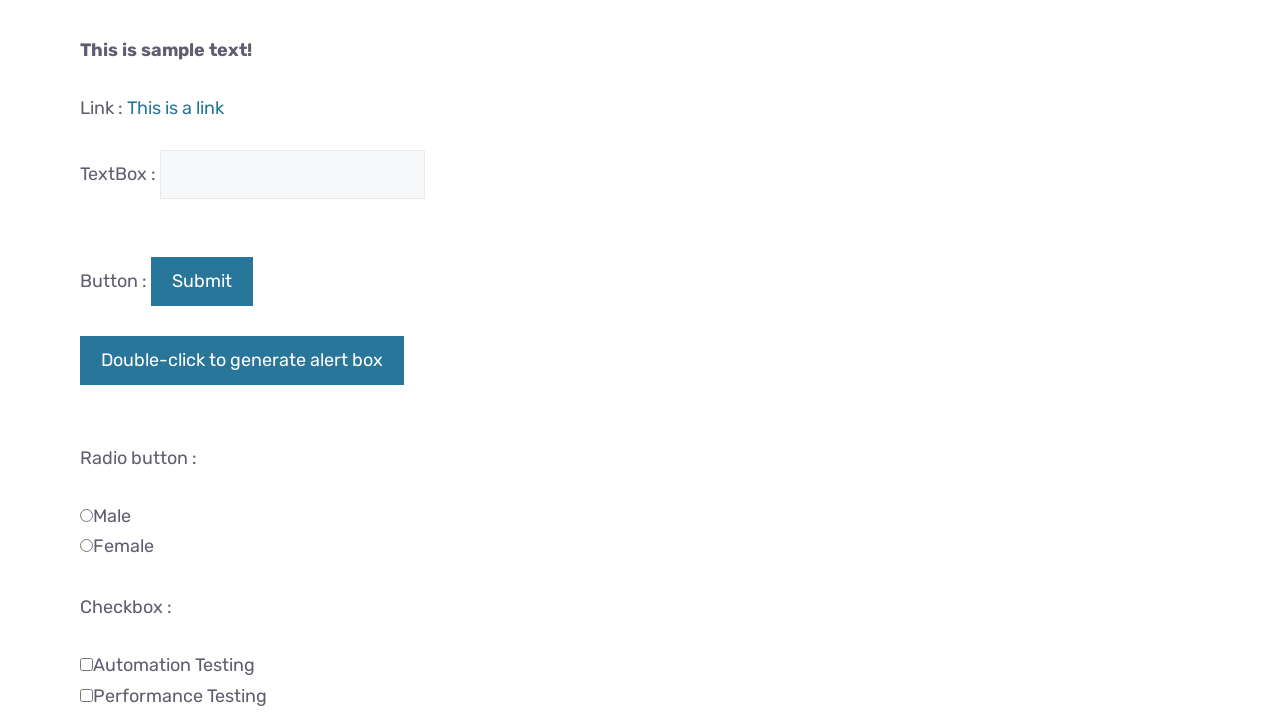

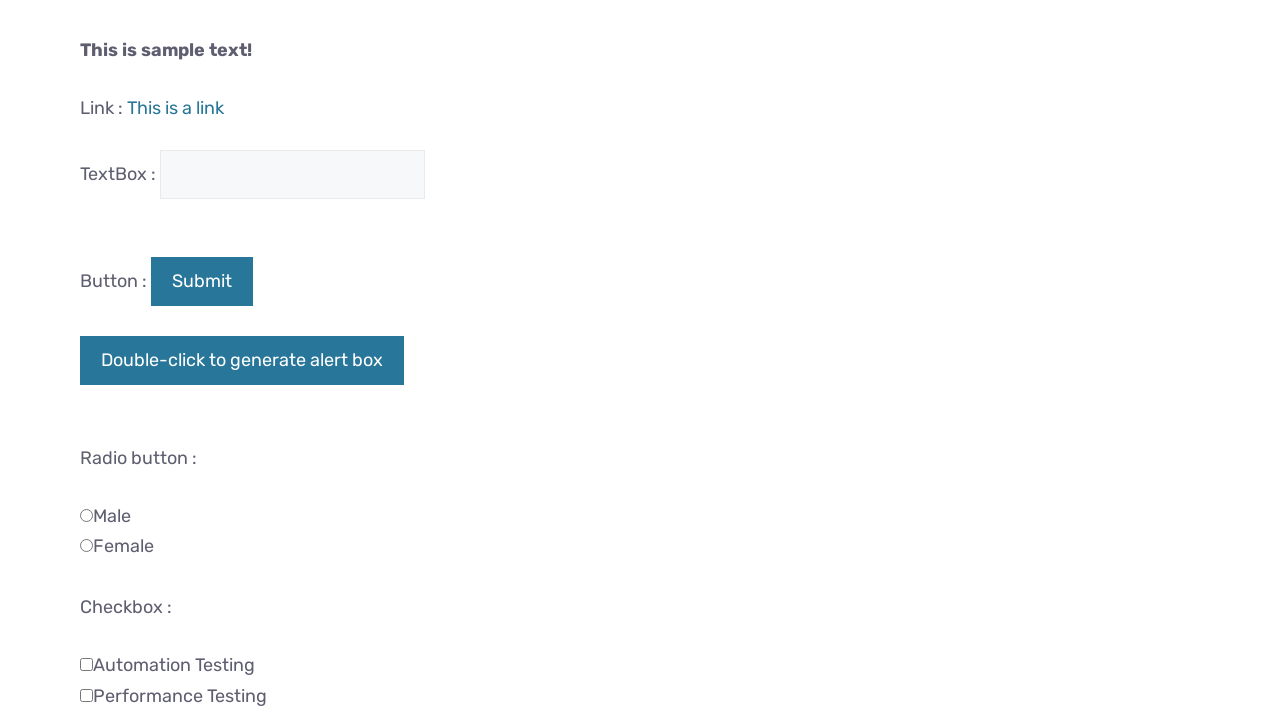